Tests that entering a valid number (80) with a non-perfect square root displays an alert with the correctly calculated decimal result

Starting URL: https://kristinek.github.io/site/tasks/enter_a_number

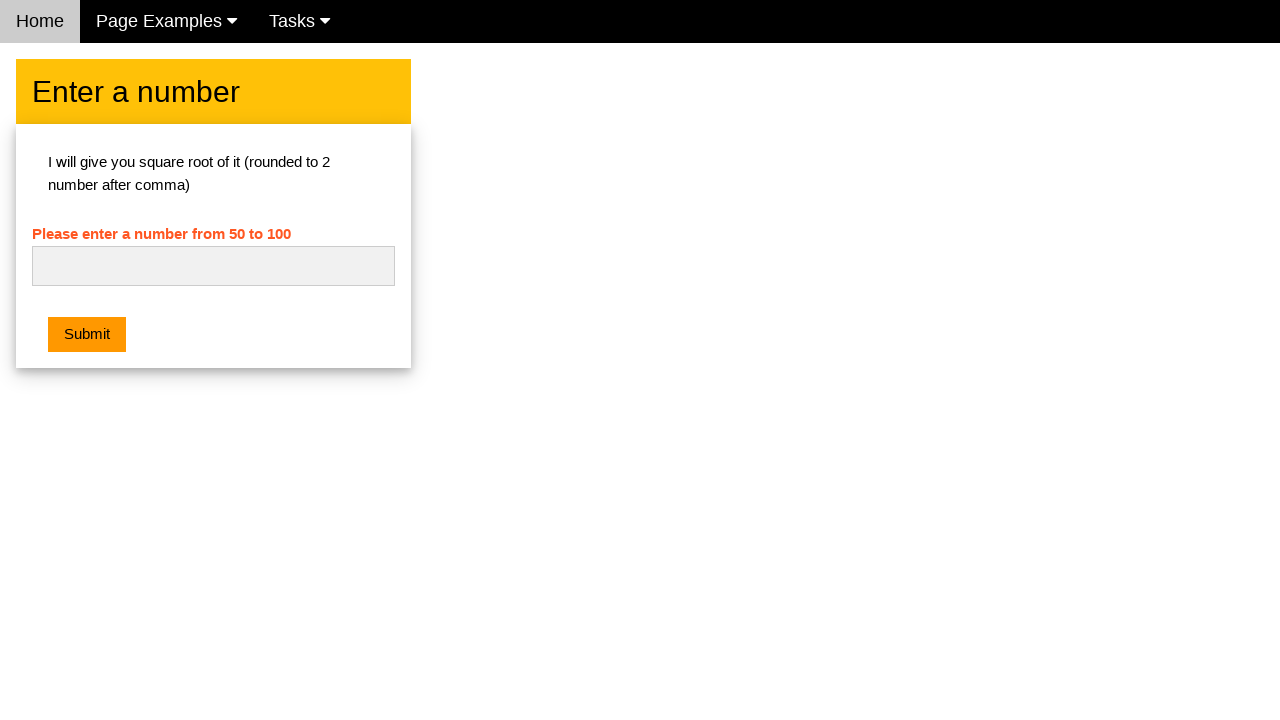

Navigated to square root calculator page
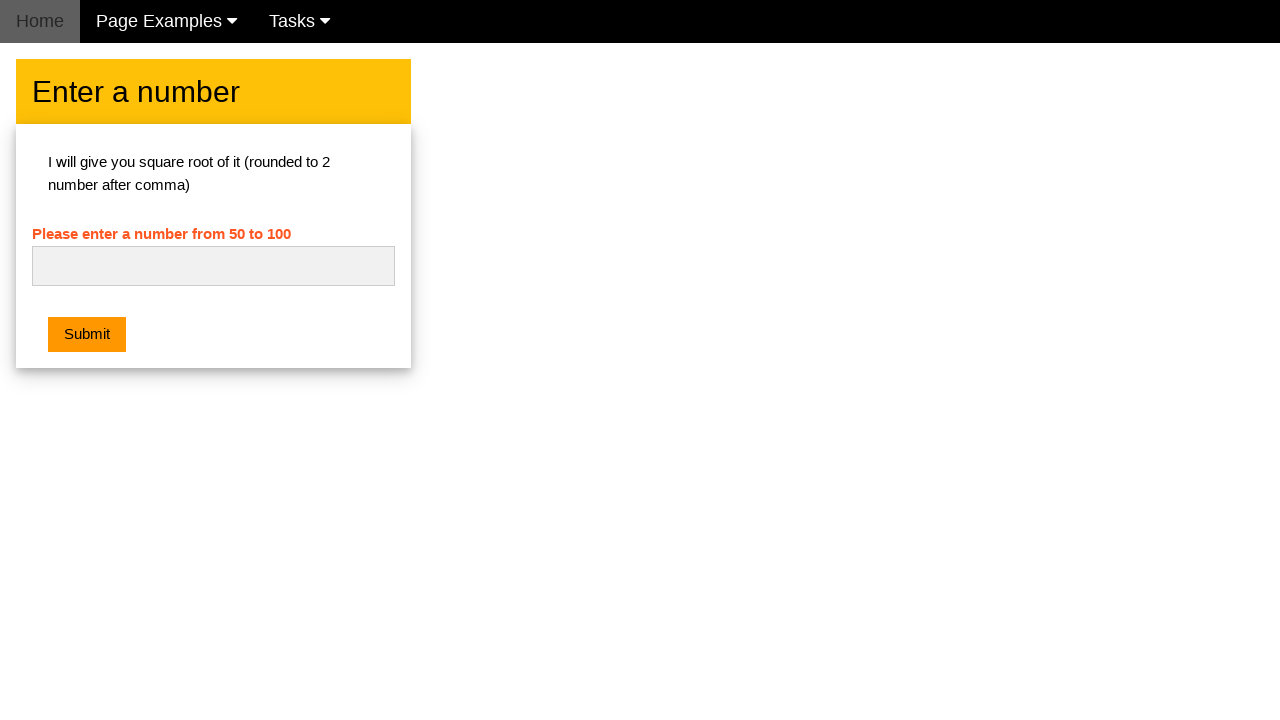

Entered 80 into the number input field on #numb
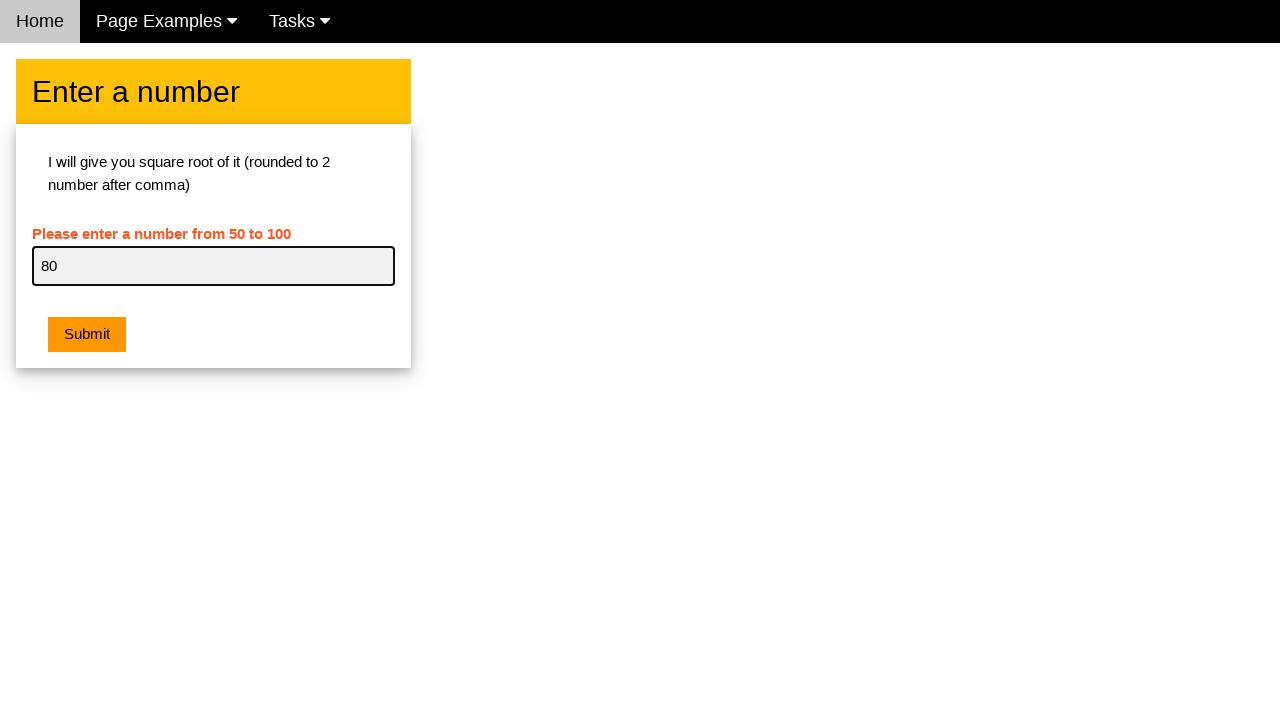

Clicked submit button at (87, 335) on .w3-orange
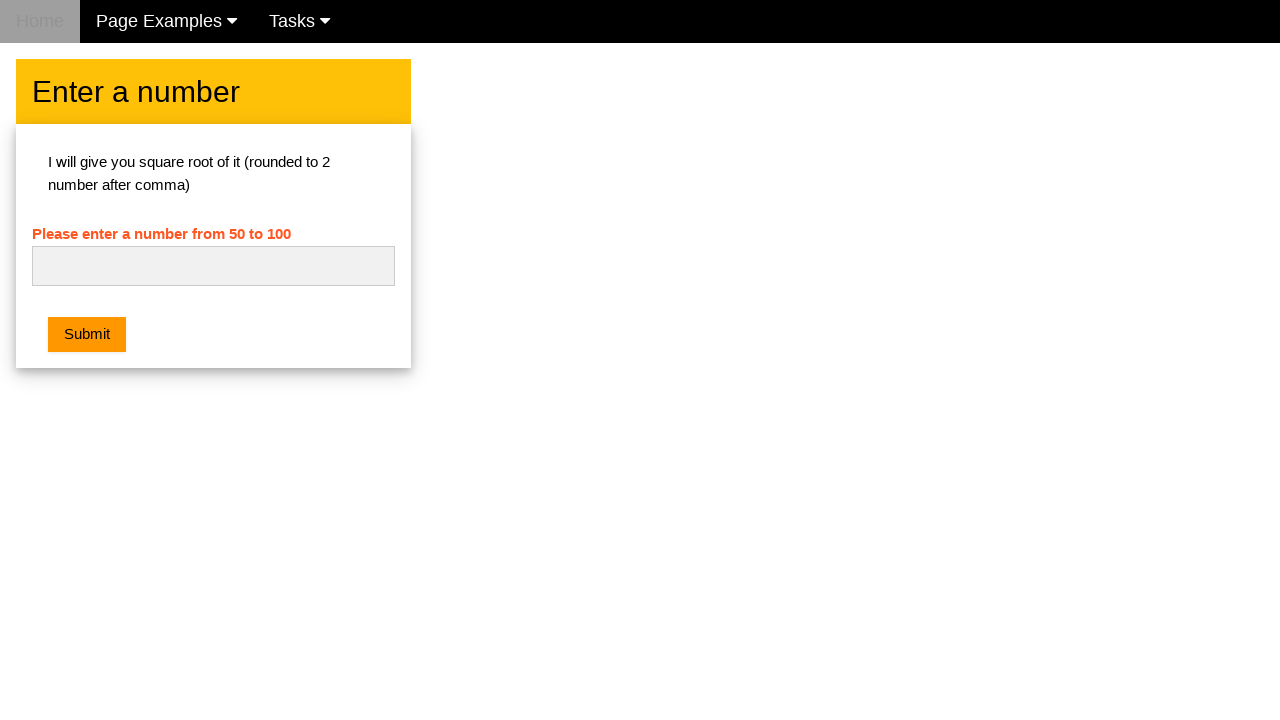

Alert with correct square root calculation (8.94) verified and accepted
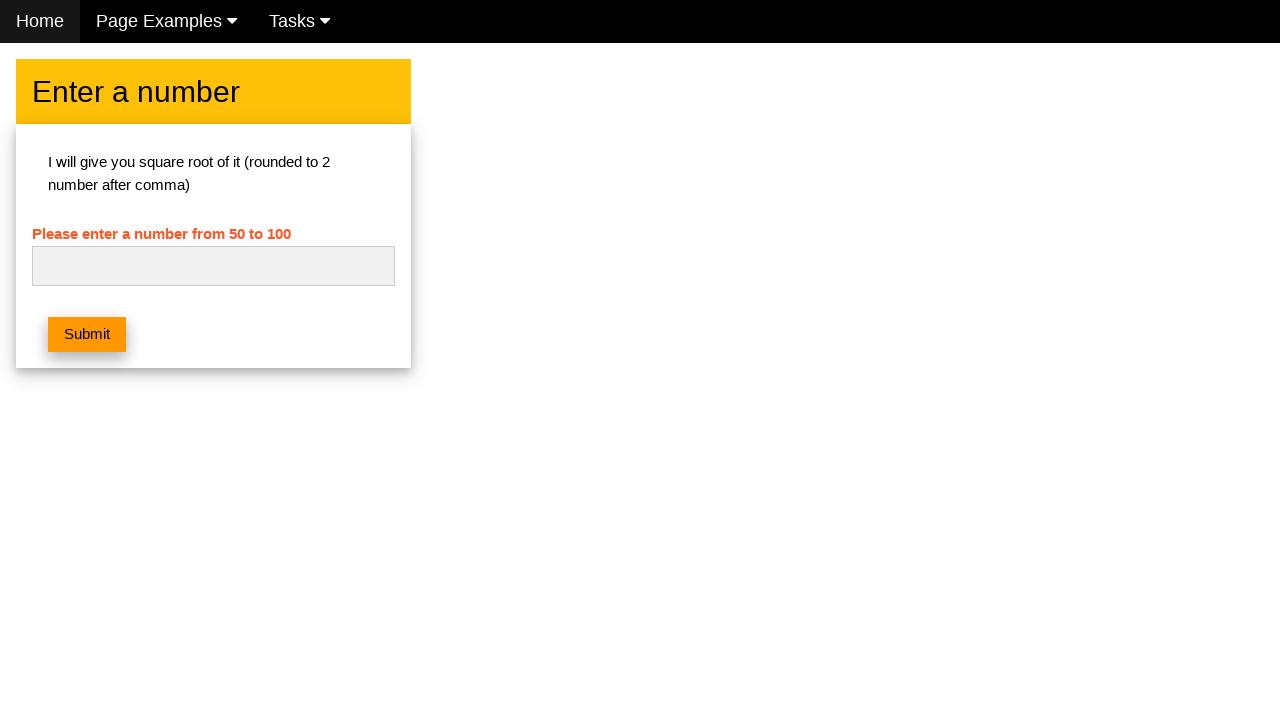

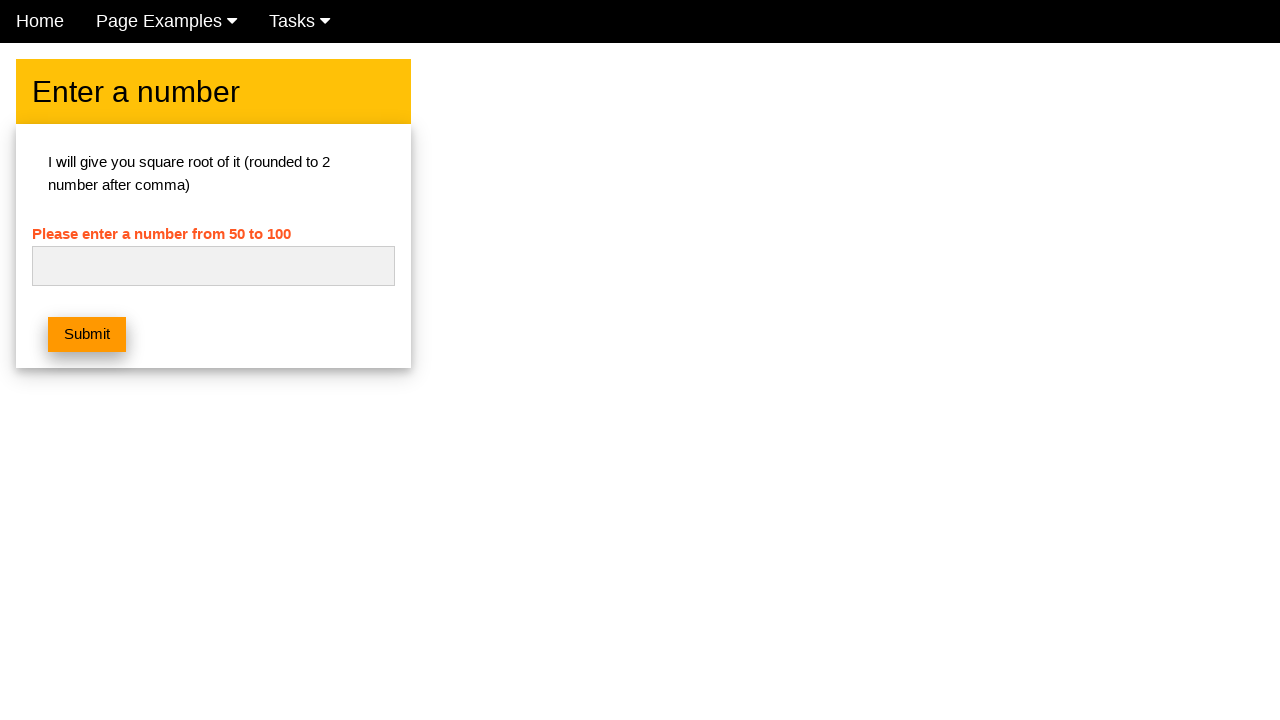